Tests window handling functionality by opening a new window, switching to it, verifying the title, and closing windows

Starting URL: https://leafground.com/

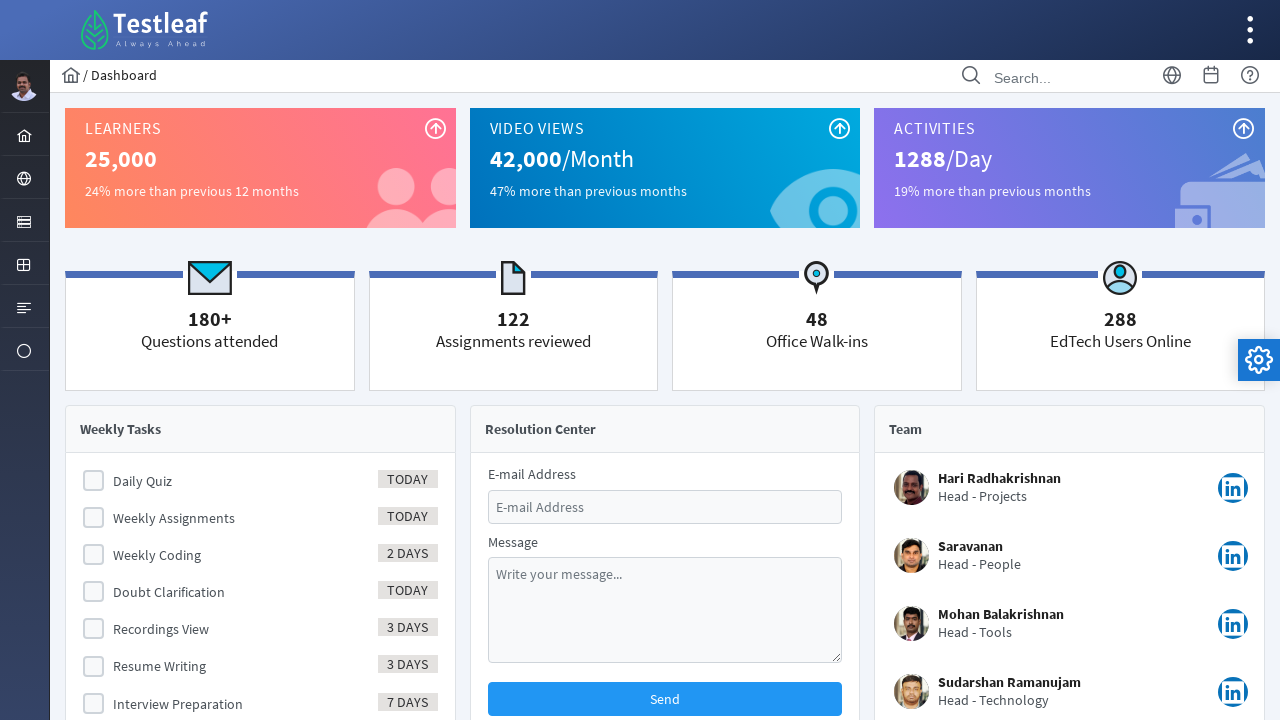

Clicked globe menu icon to expand menu at (24, 179) on xpath=//i[@class='pi pi-globe layout-menuitem-icon']
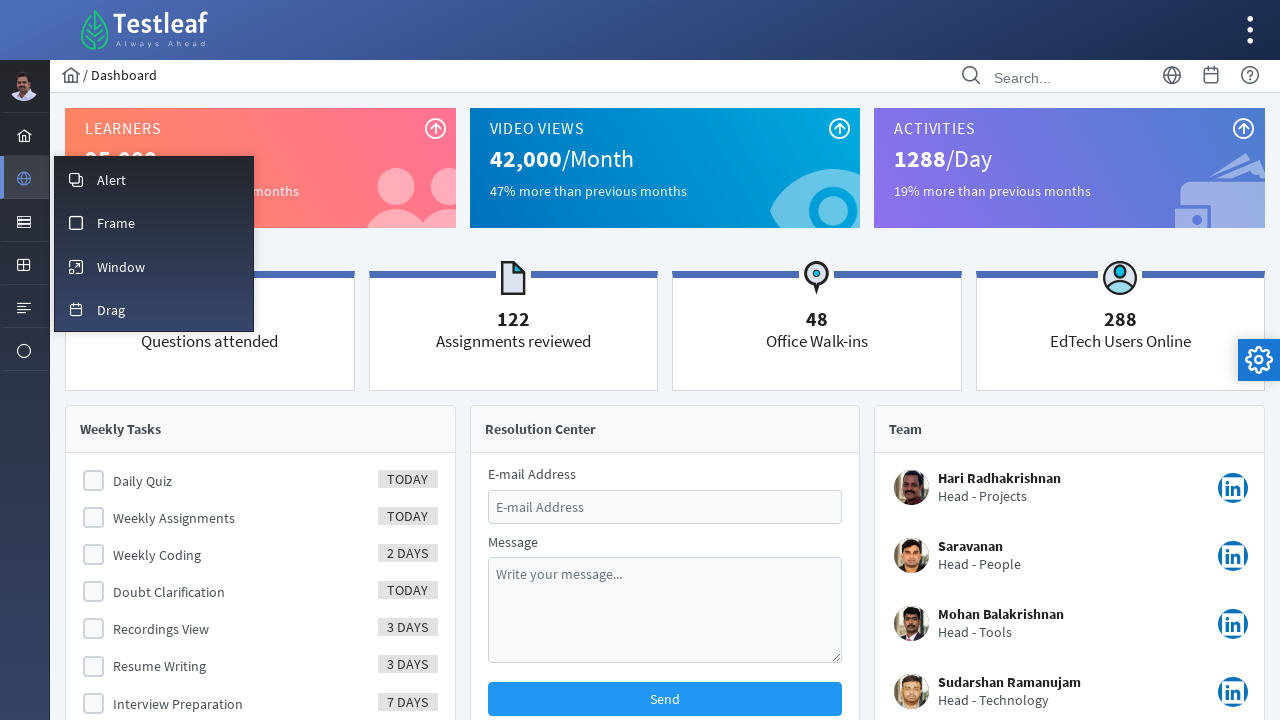

Clicked Window option from expanded menu at (121, 267) on xpath=//a//following::span[text()='Window']
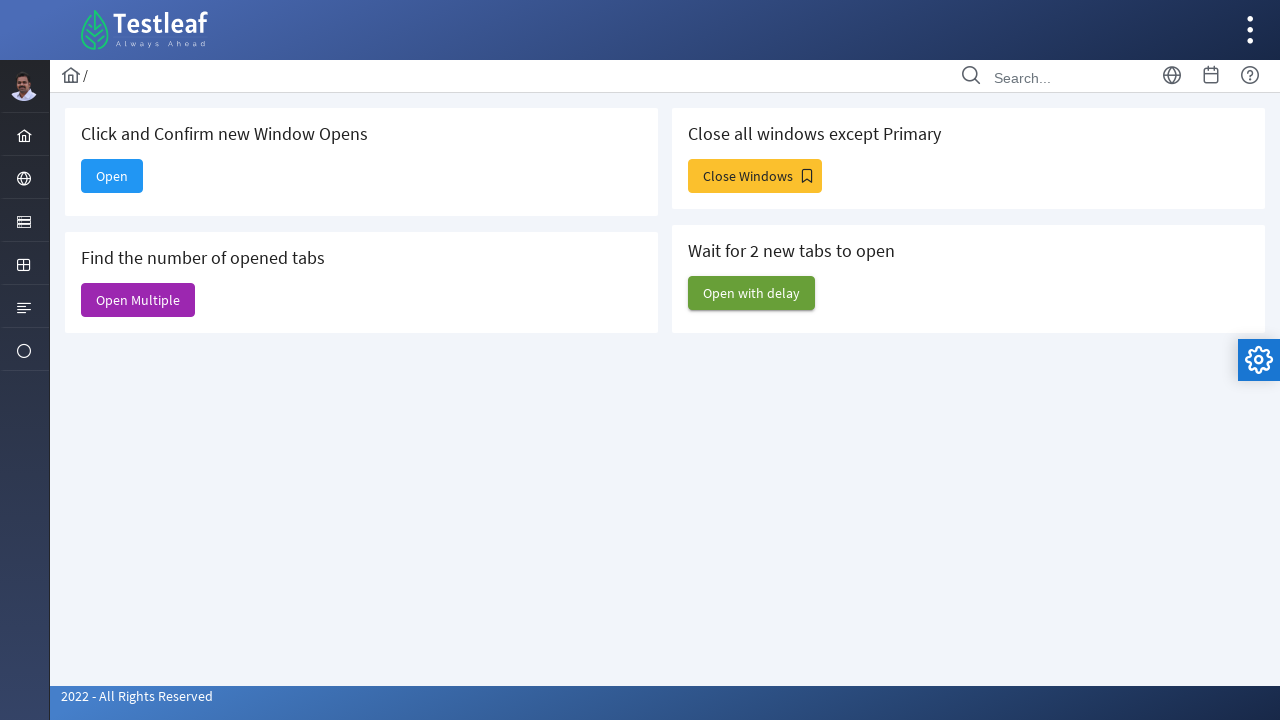

Stored parent page reference
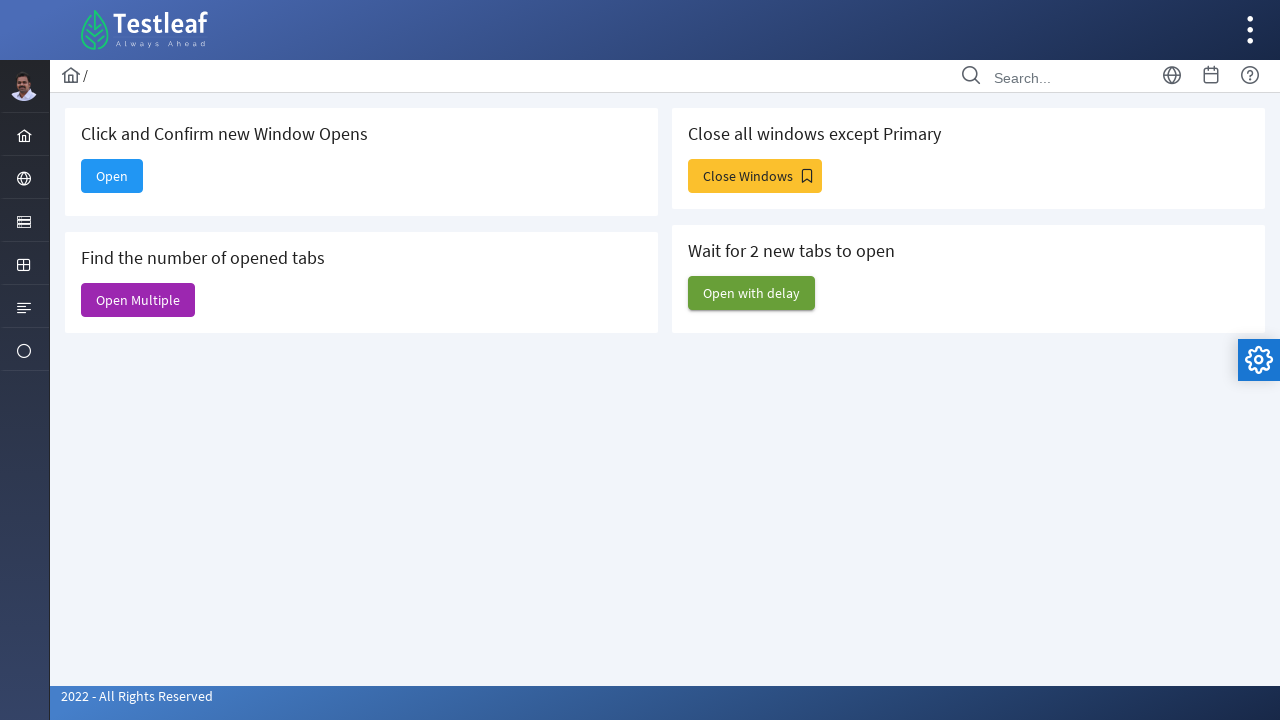

Clicked button to open new window at (112, 176) on xpath=//button[@id='j_idt88:new']
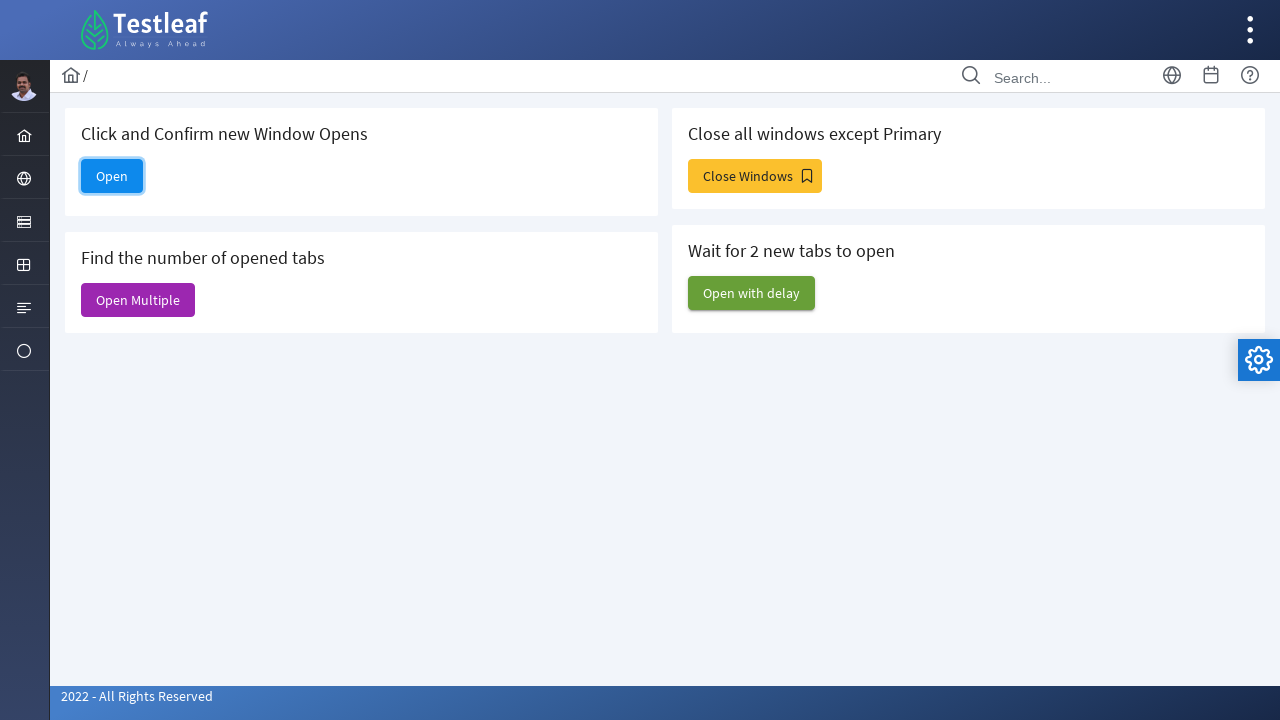

New window loaded completely
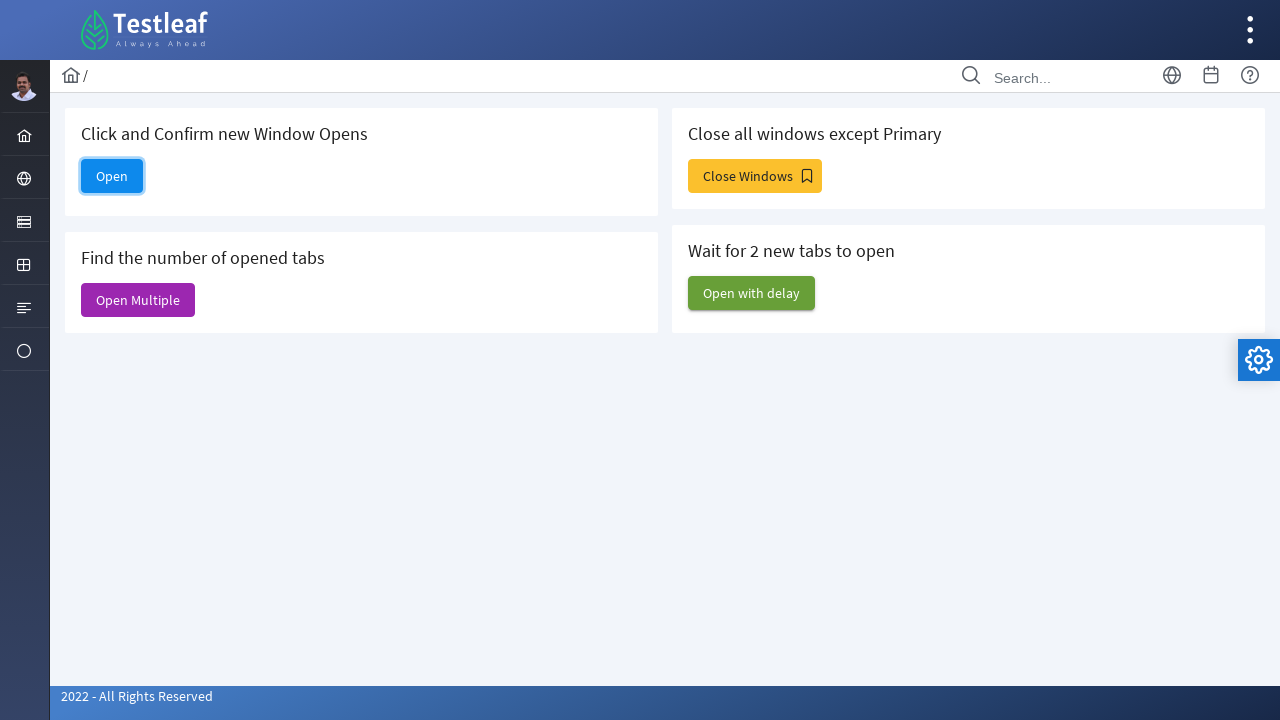

Verified new window title is 'Dashboard'
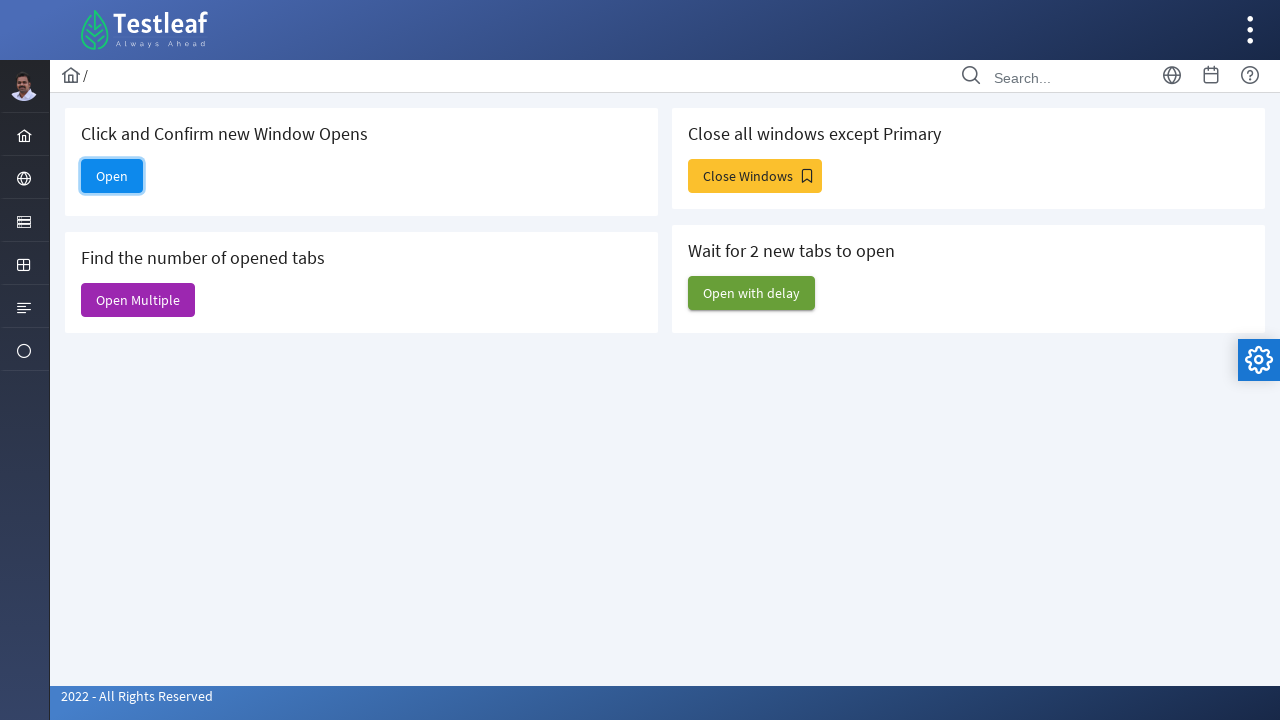

Closed the new window
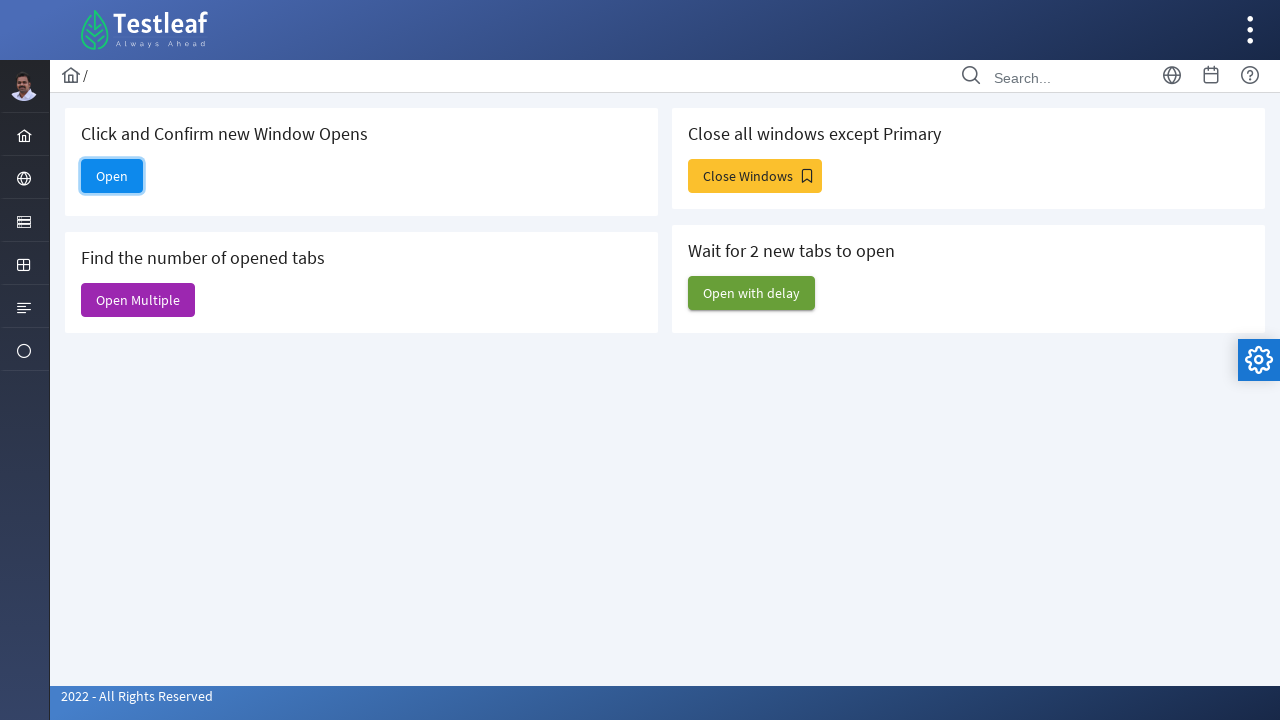

Parent page remains active after closing new window
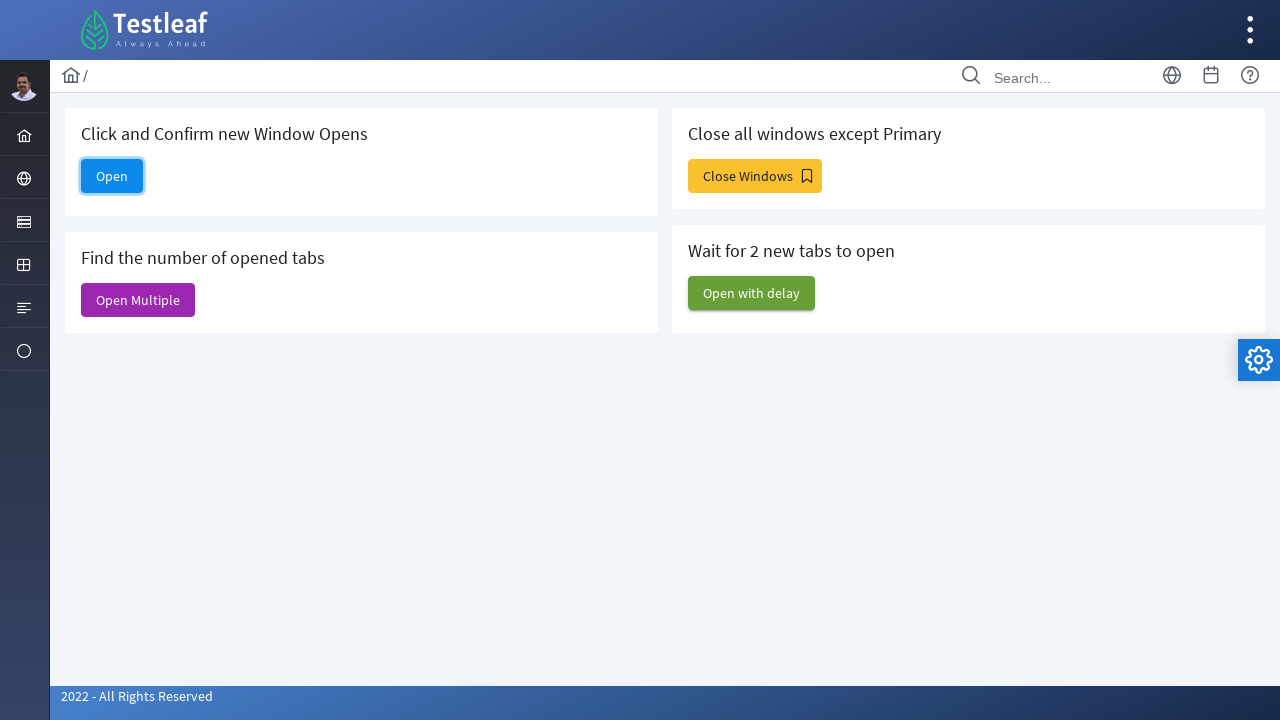

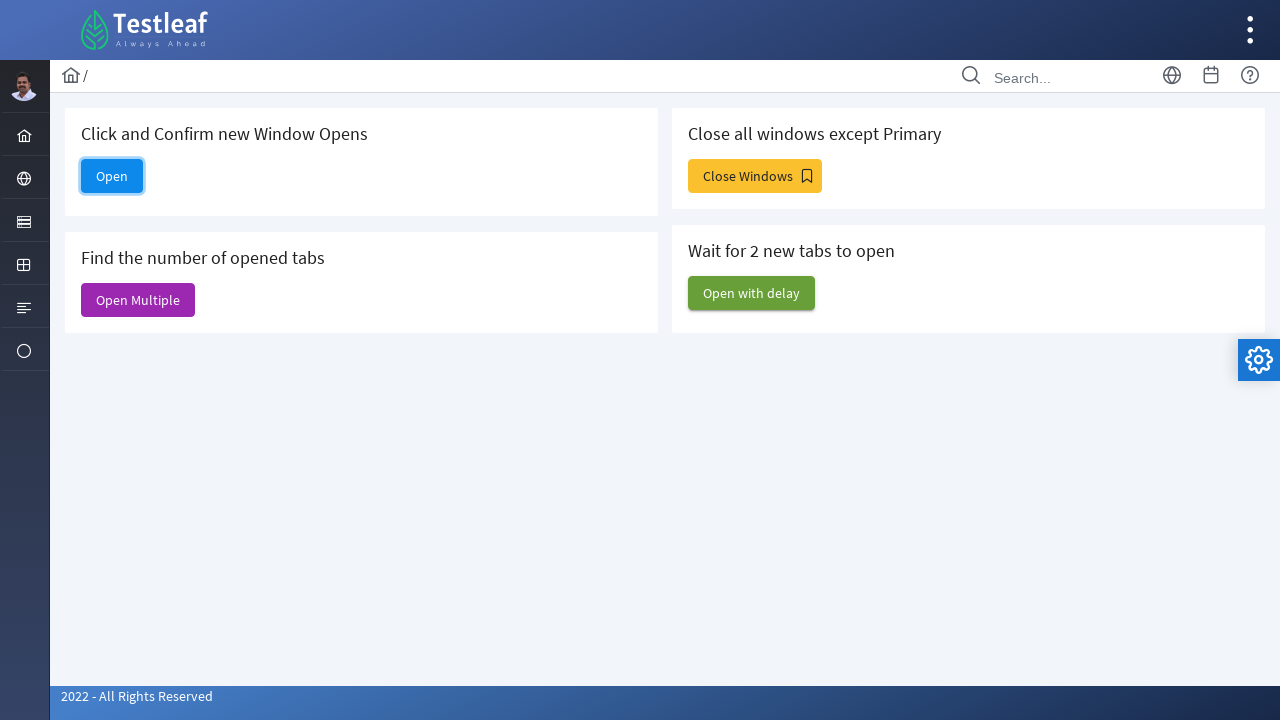